Tests browser window/popup handling by navigating to a demo site, opening a new browser window via button click, and iterating through all open windows to verify and close one based on its title.

Starting URL: https://demoapps.qspiders.com/

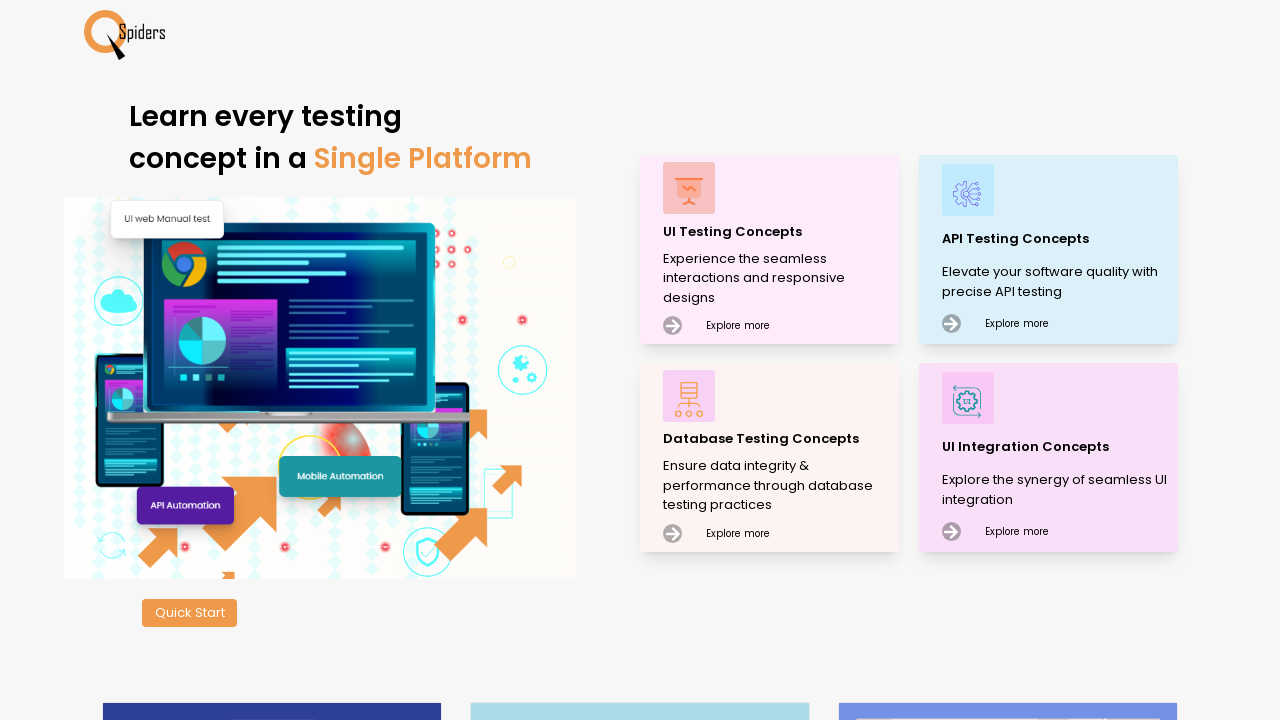

Clicked on 'UI Testing Concepts' section at (778, 232) on xpath=//p[text()='UI Testing Concepts']
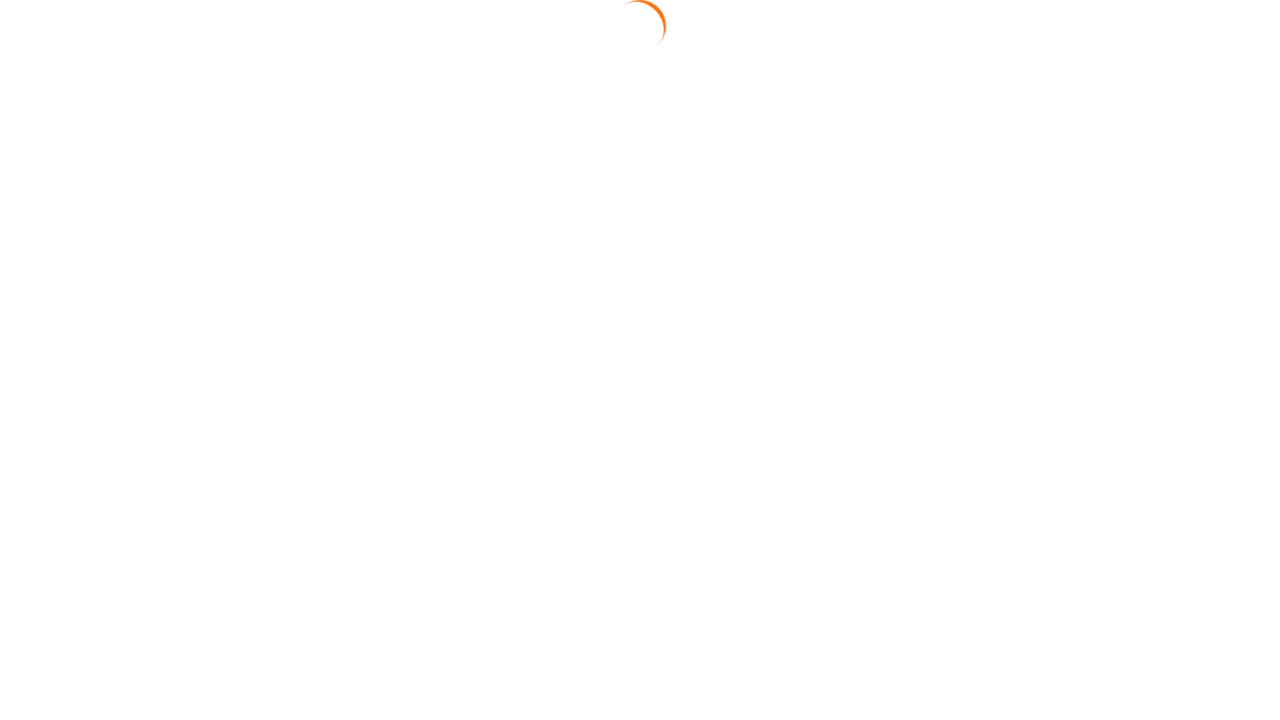

Clicked on 'Popups' section at (42, 520) on xpath=//section[text()='Popups']
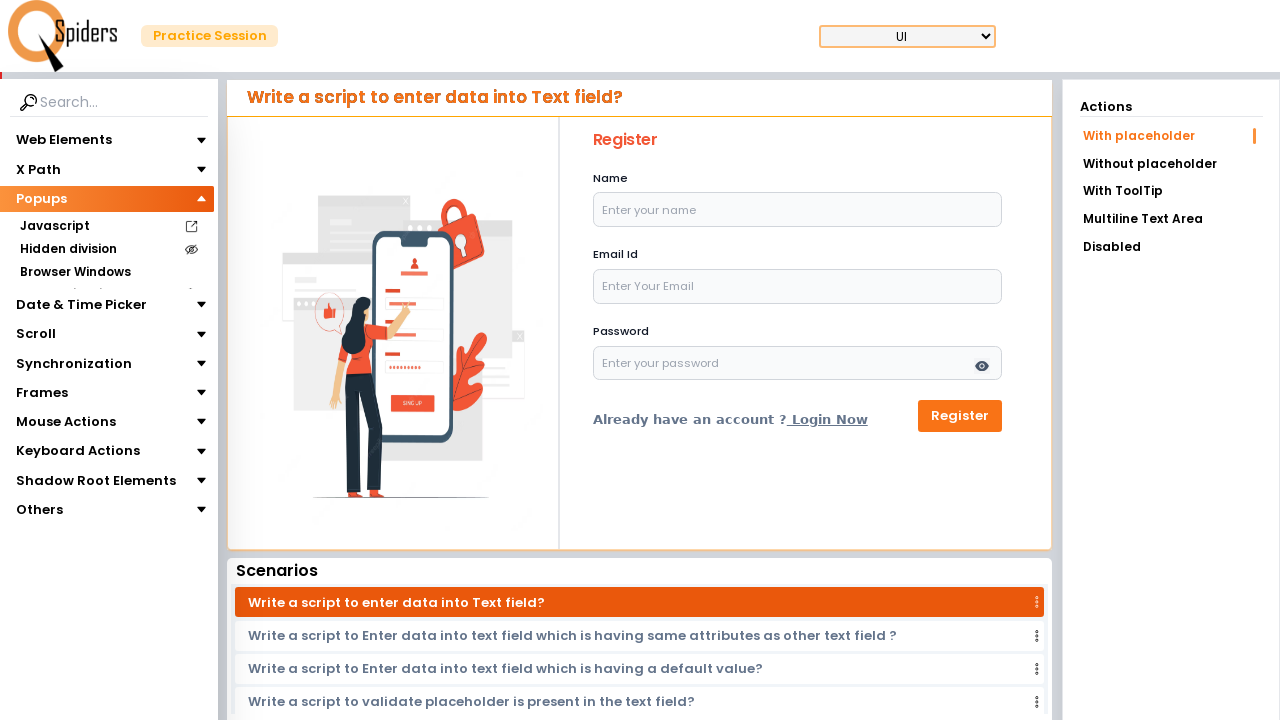

Clicked on 'Browser Windows' section at (75, 272) on xpath=//section[text()='Browser Windows']
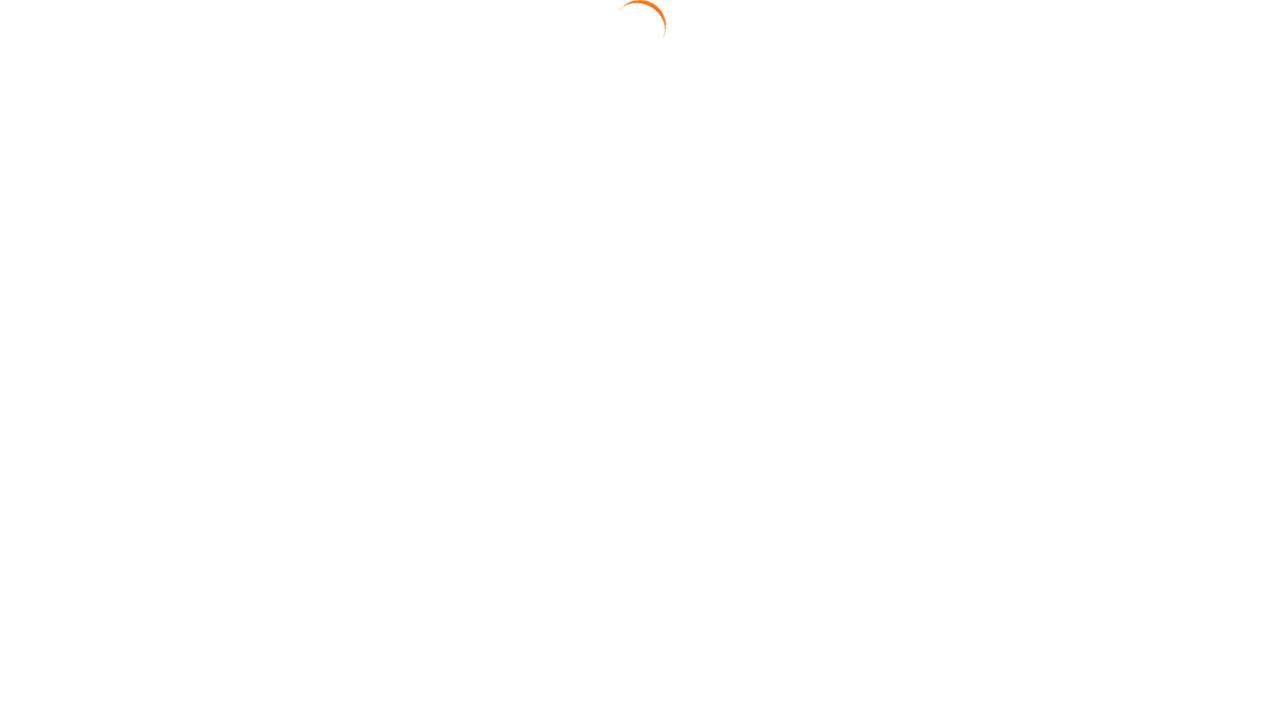

Clicked button to open new browser window for Laptop at (718, 379) on xpath=//h2[text()='Laptop']/following-sibling::button
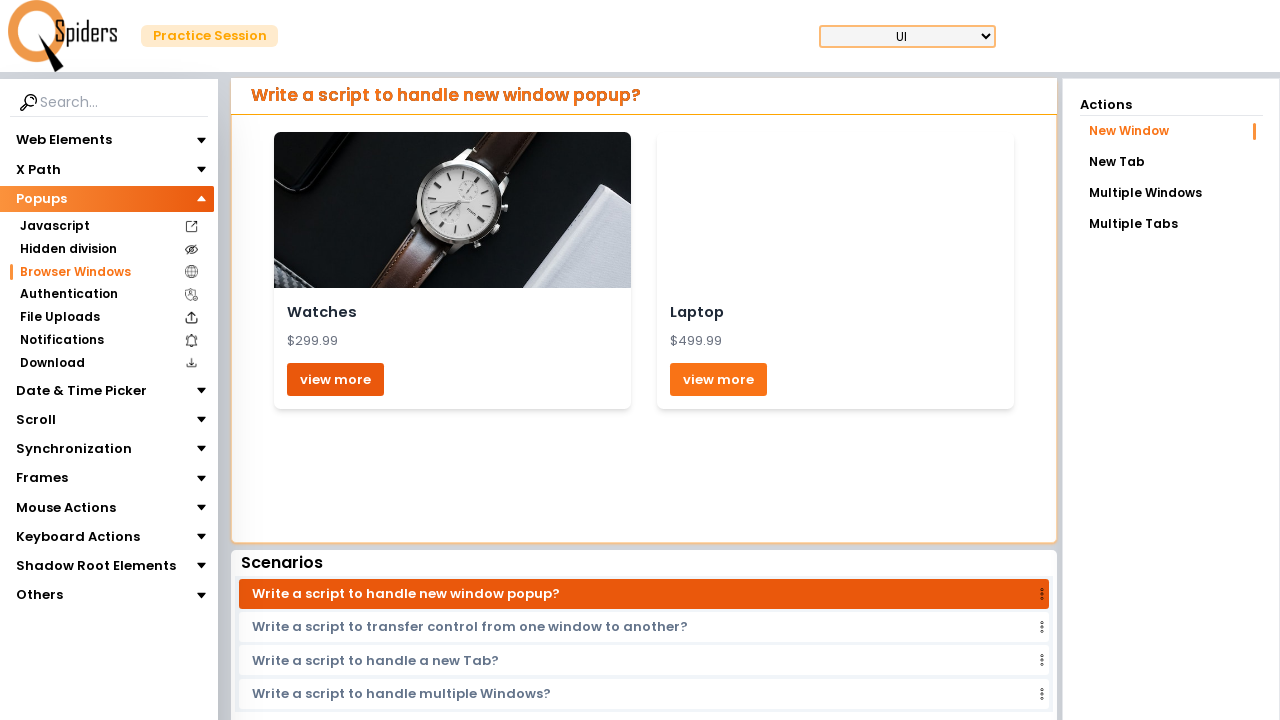

New browser window opened and captured
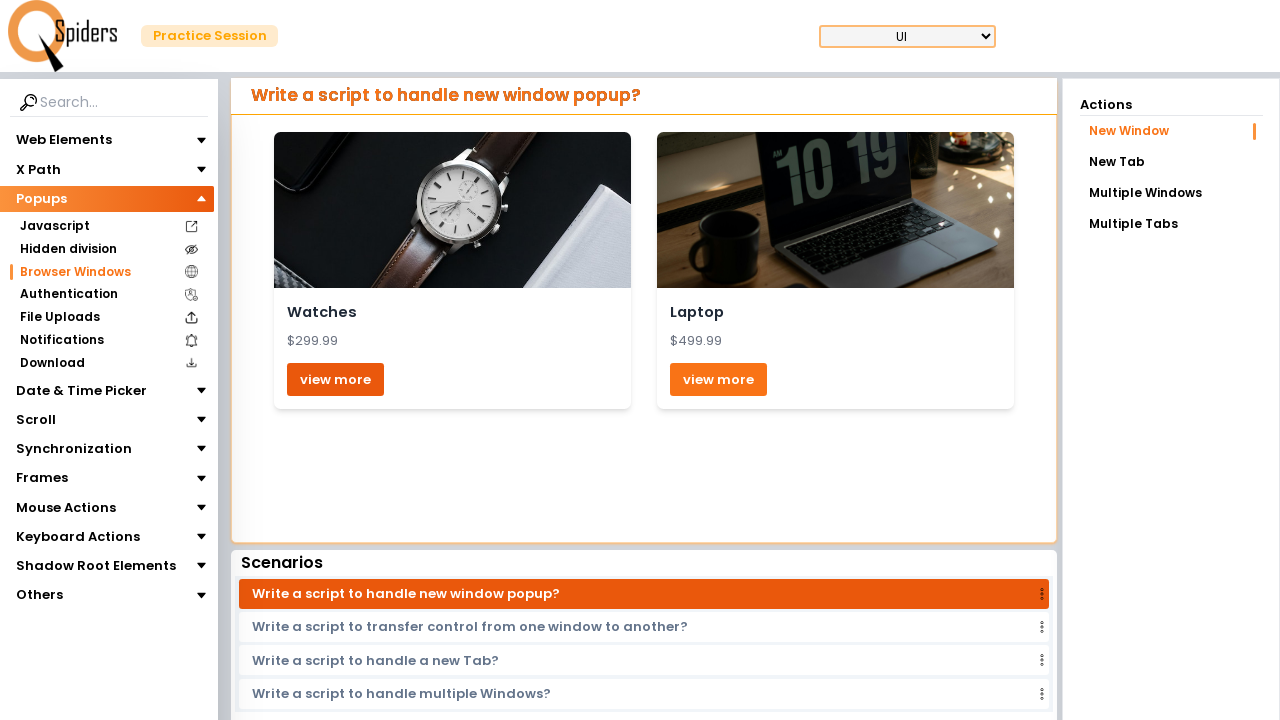

New window loaded completely
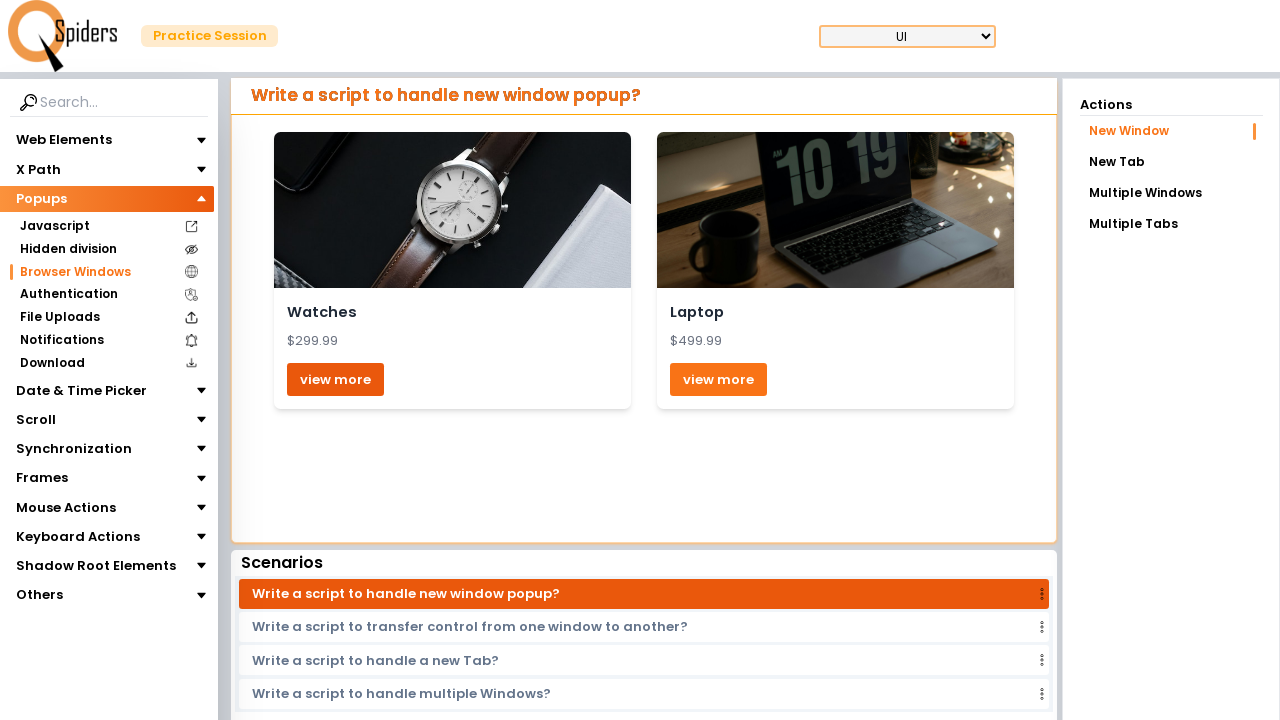

Retrieved all open pages in browser context
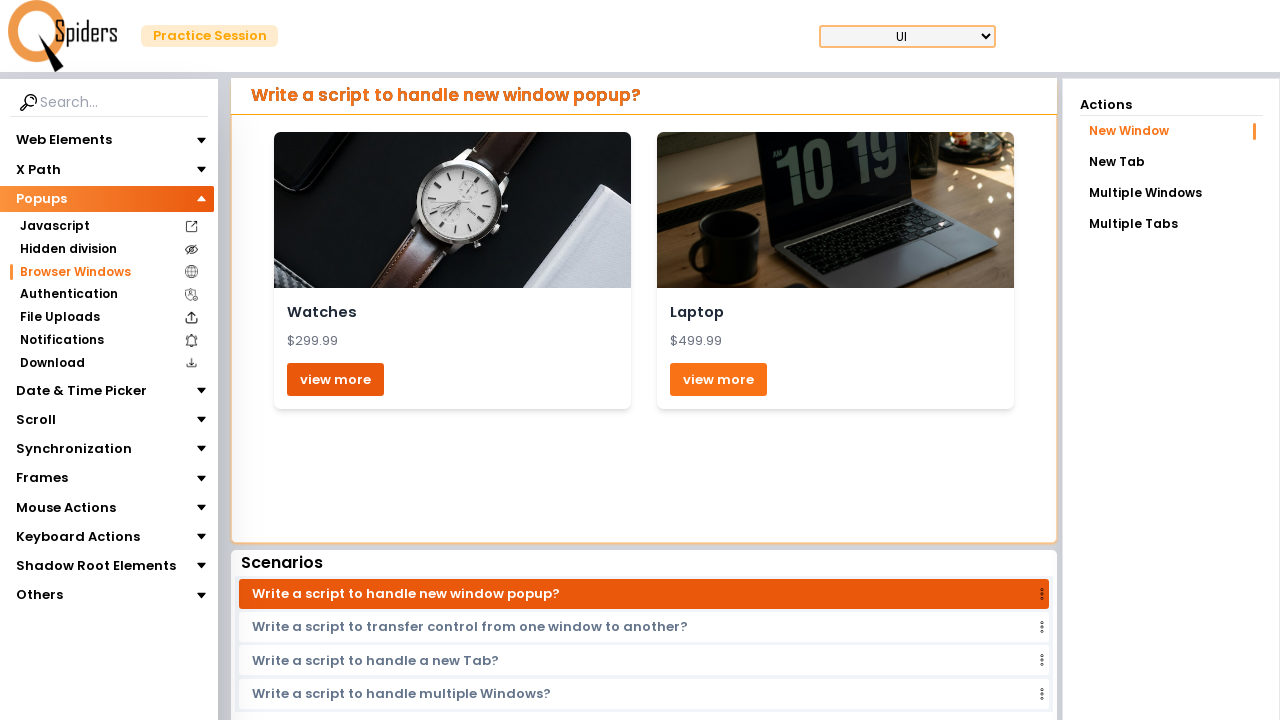

Checked page title: 'DemoApps | Qspiders | Browser Windows'
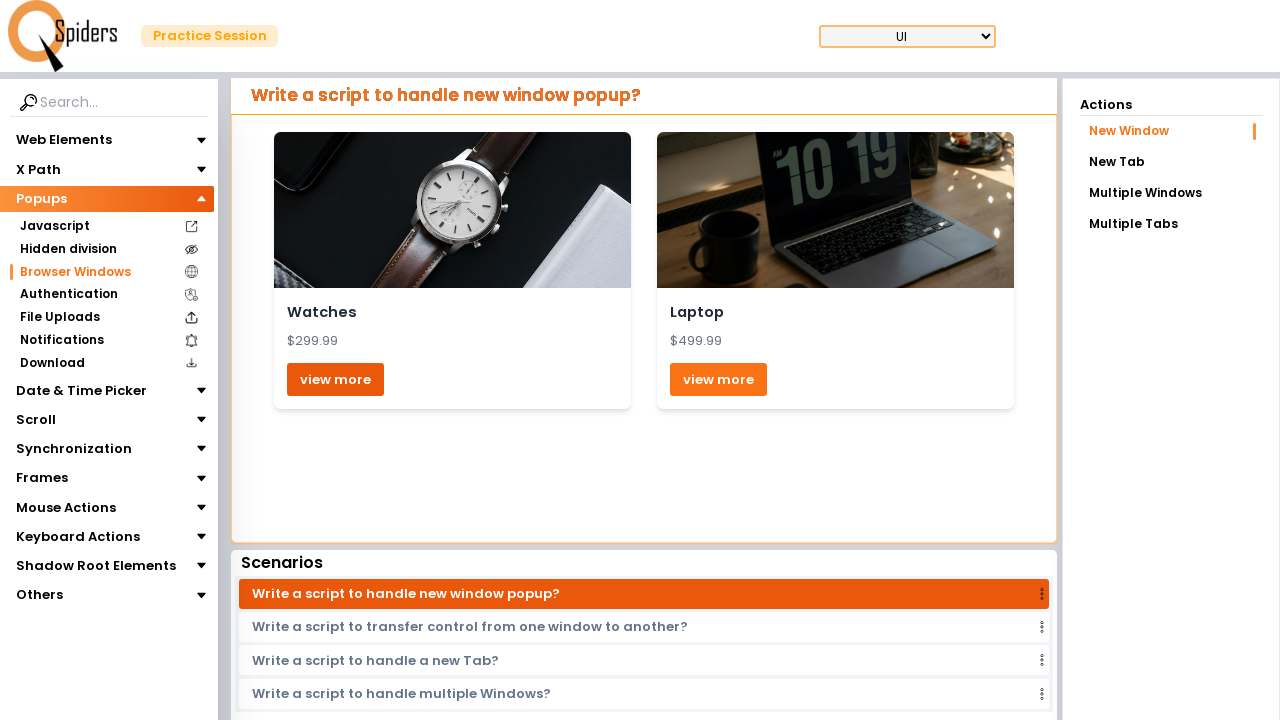

Checked page title: 'Demoapps - High-Performance Laptop'
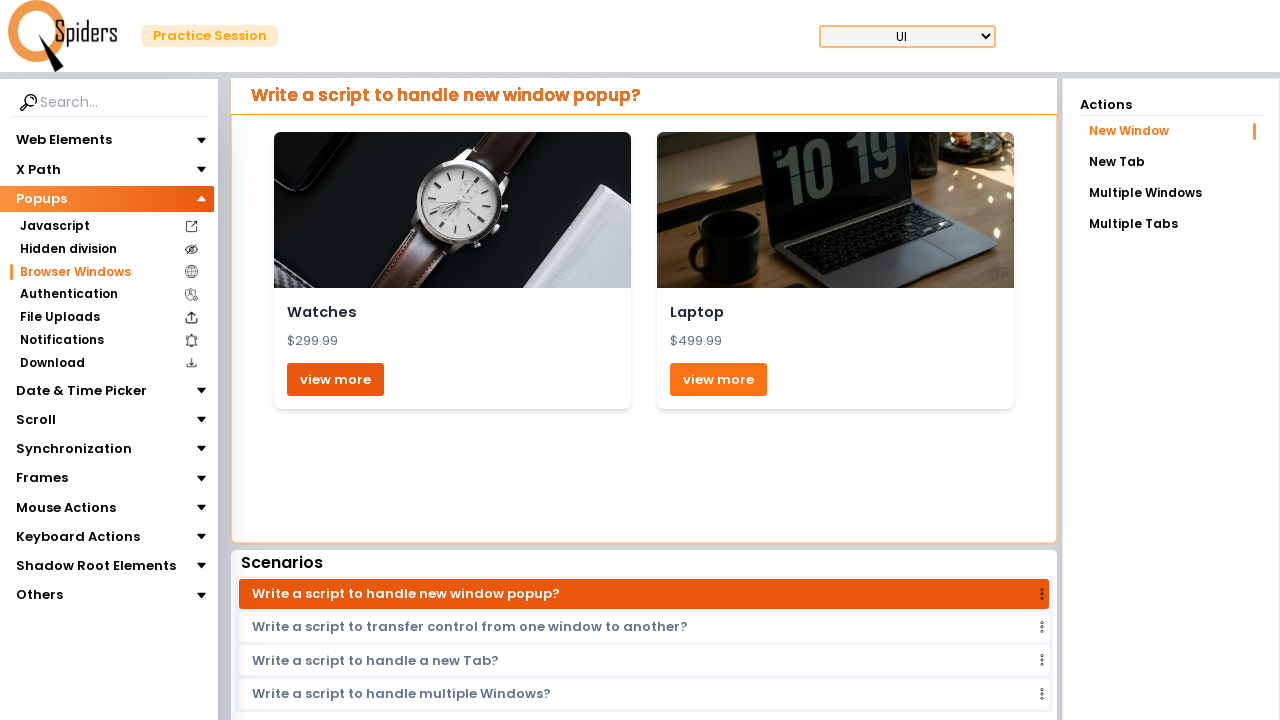

Closed window with title containing 'Laptop'
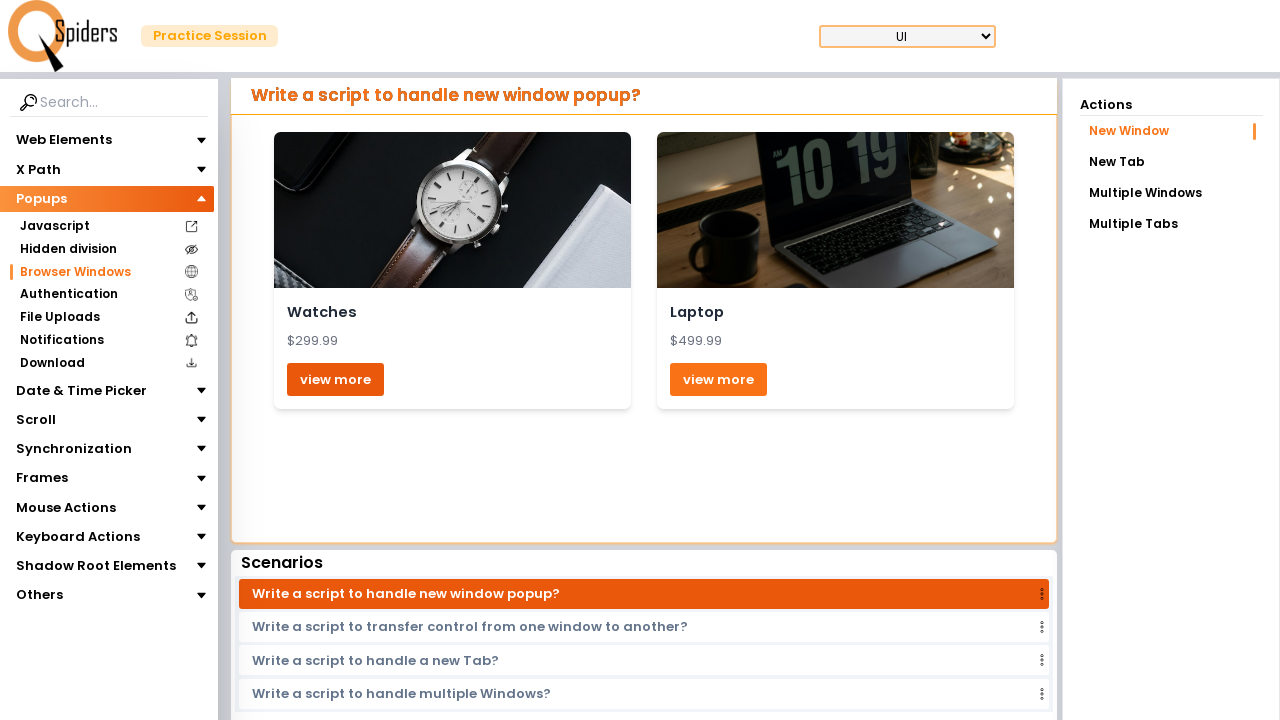

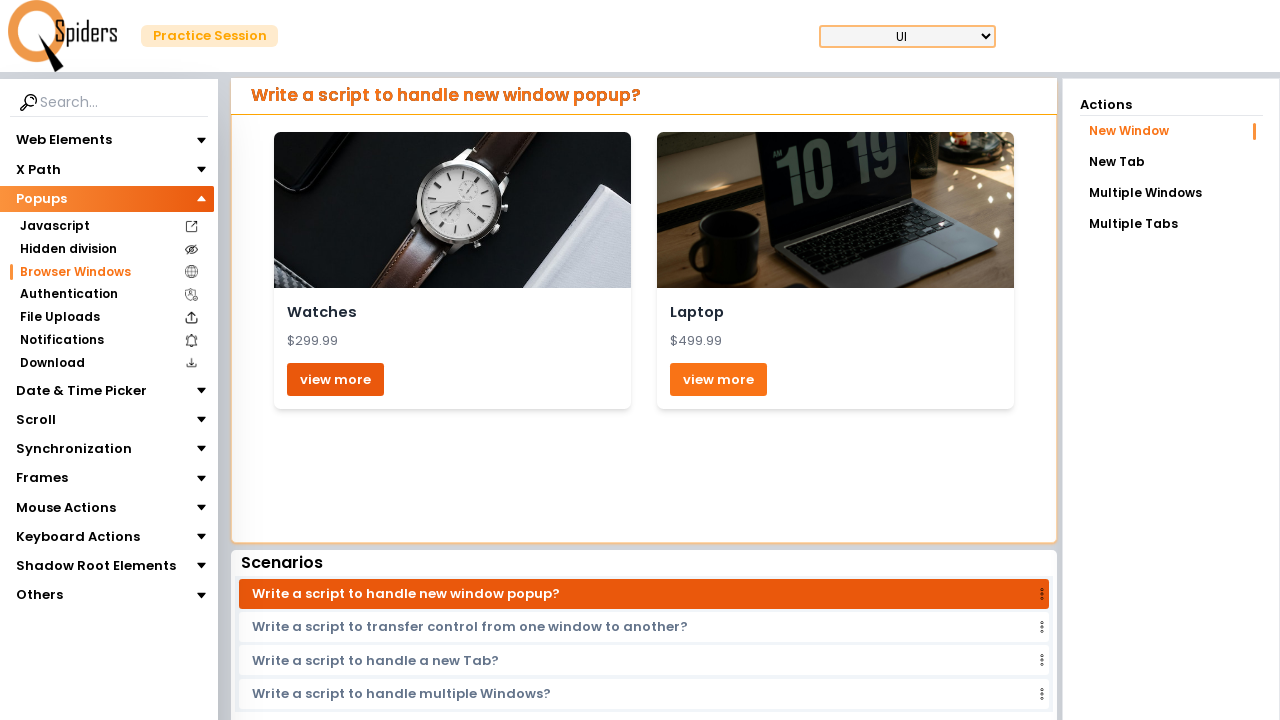